Tests a text field by verifying it's enabled, typing a name, and validating the input value

Starting URL: http://antoniotrindade.com.br/treinoautomacao/elementsweb.html

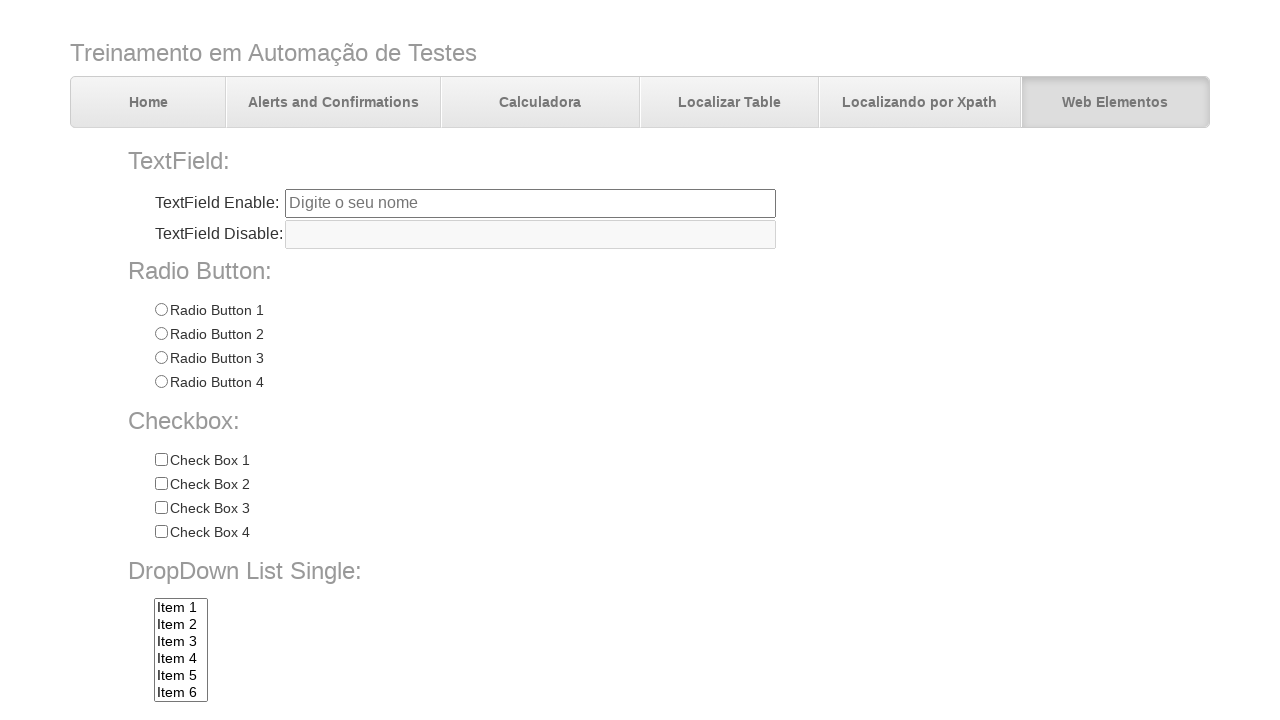

Located the text field element with name 'txtbox1'
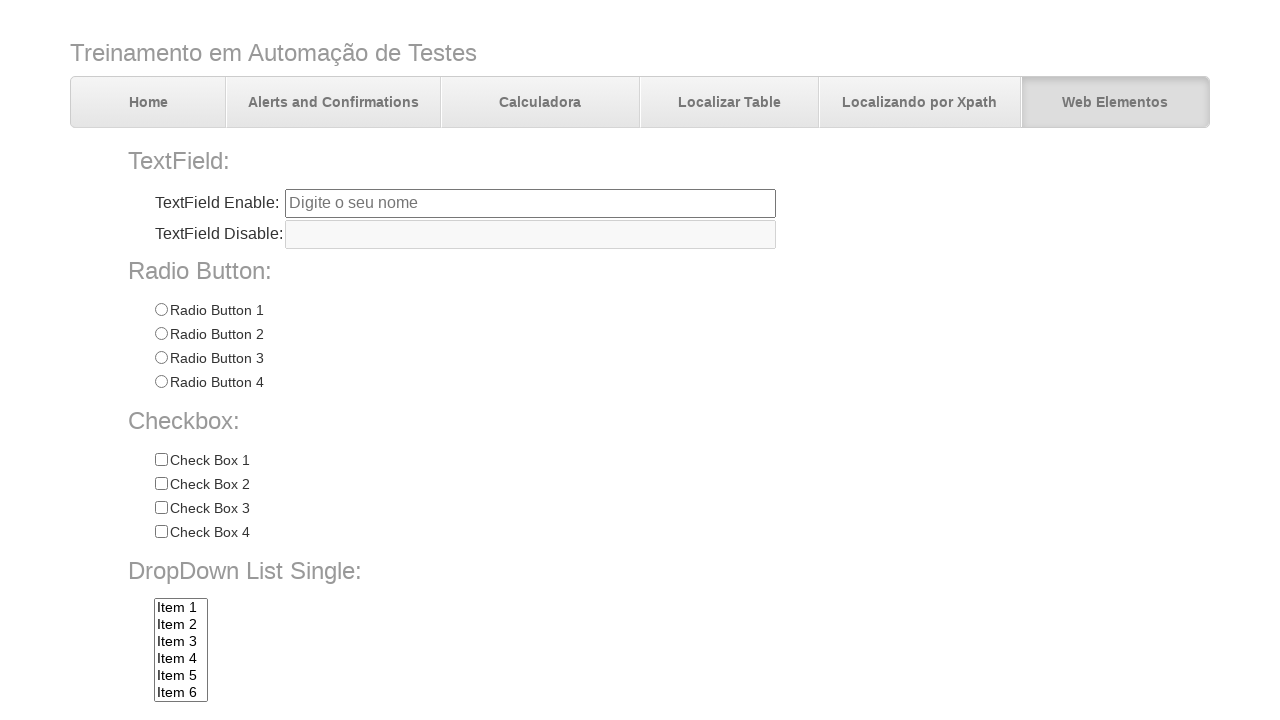

Verified that the text field is enabled
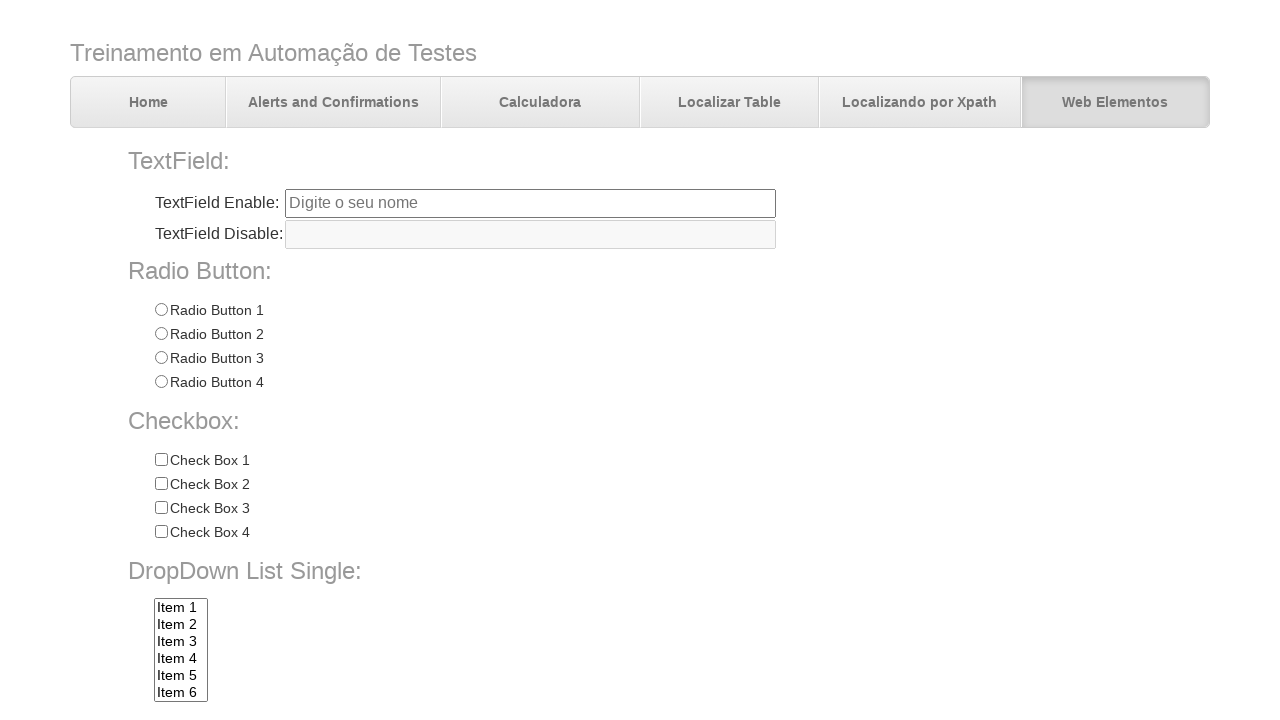

Filled the text field with the name 'Antônio' on input[name='txtbox1']
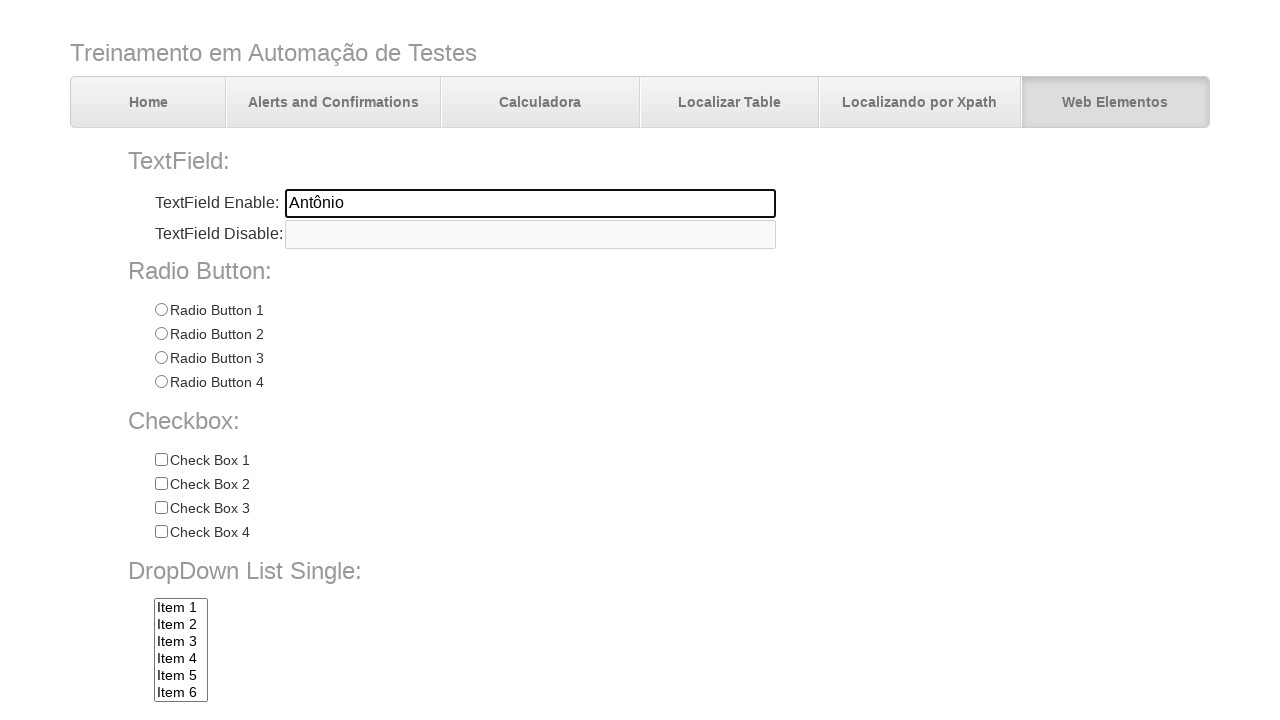

Verified that the text field contains the correct value 'Antônio'
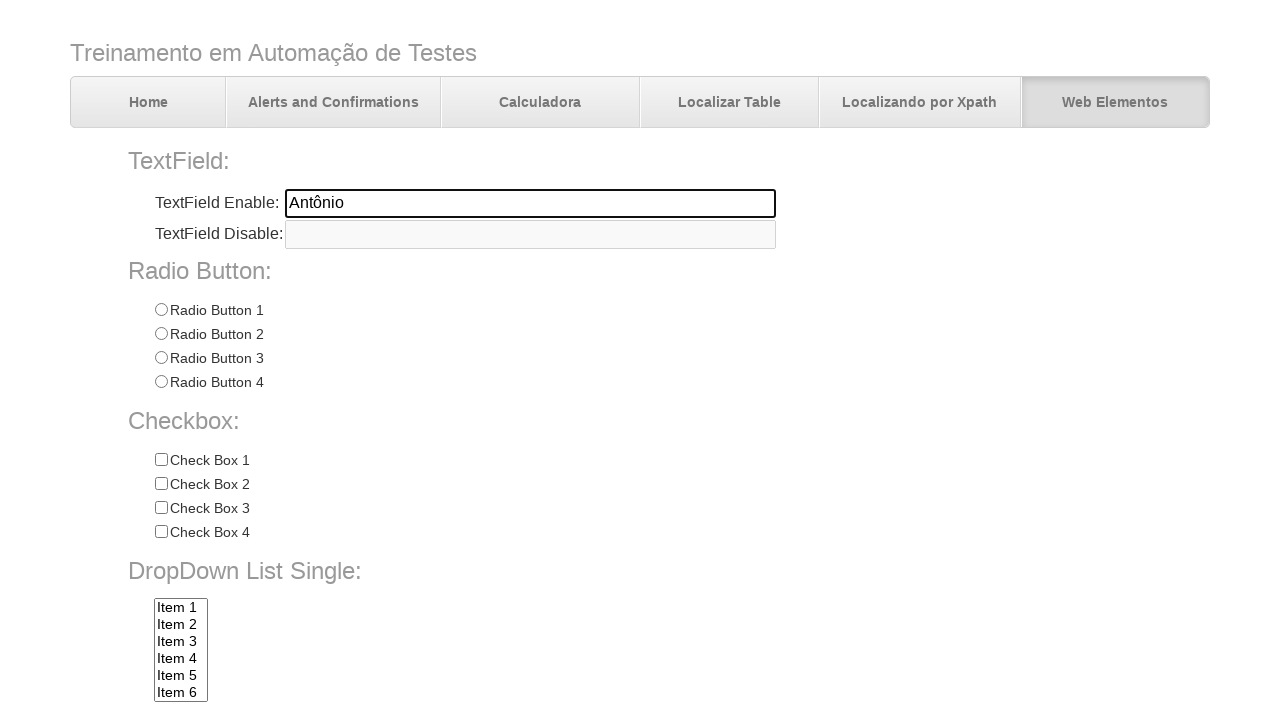

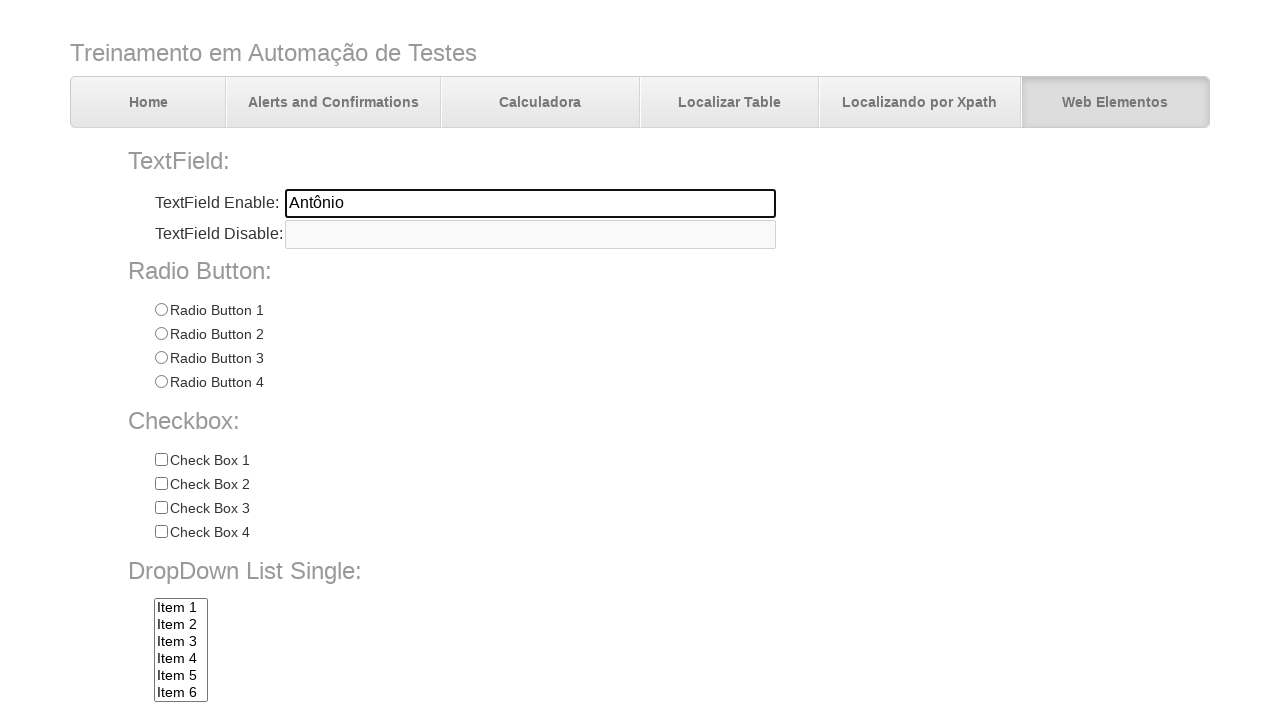